Tests the loading images page by waiting for the spinner to disappear (indicating all images have loaded), then verifies the third image element is present and accessible.

Starting URL: https://bonigarcia.dev/selenium-webdriver-java/loading-images.html

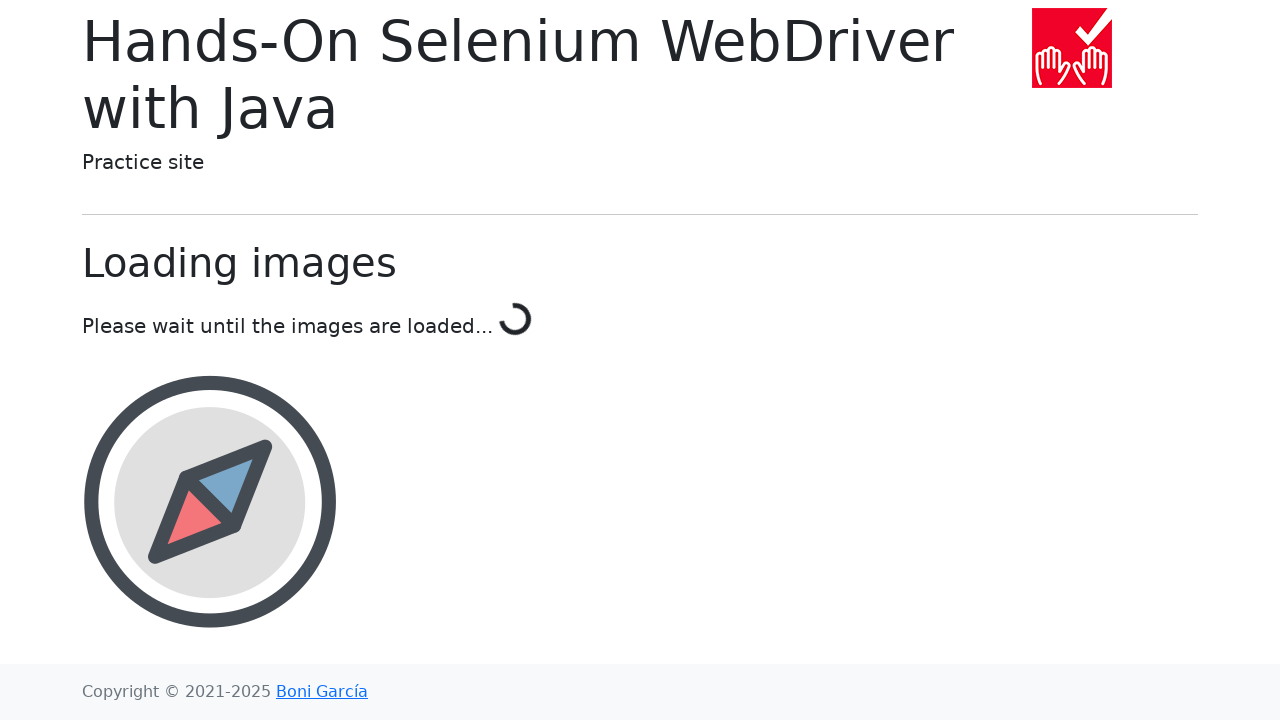

Waited for loading spinner to disappear, indicating all images have loaded
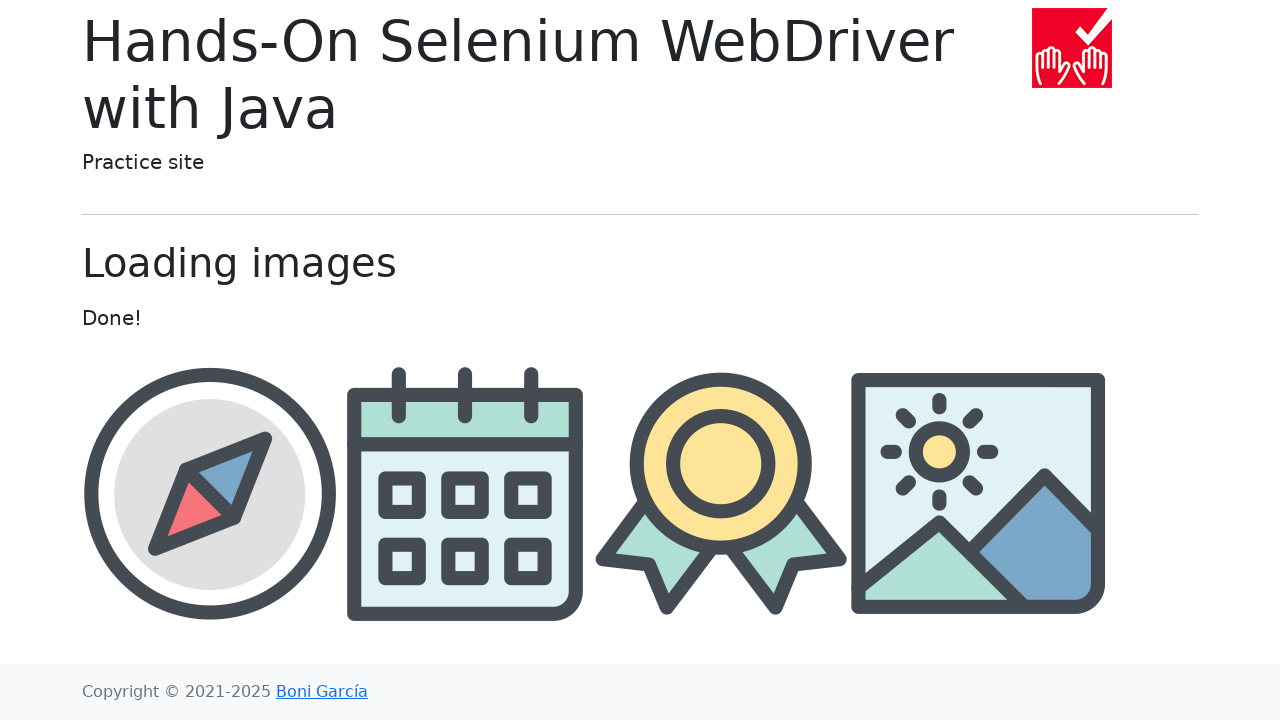

Located the award image element
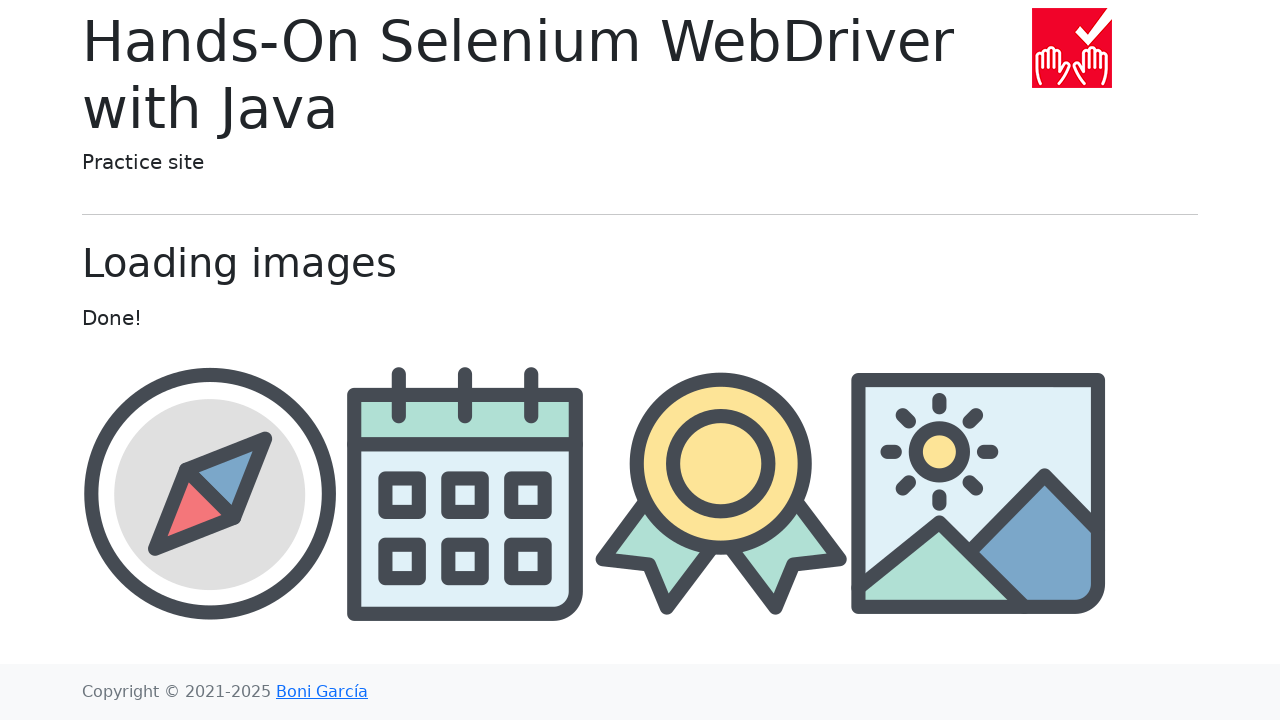

Award image became visible
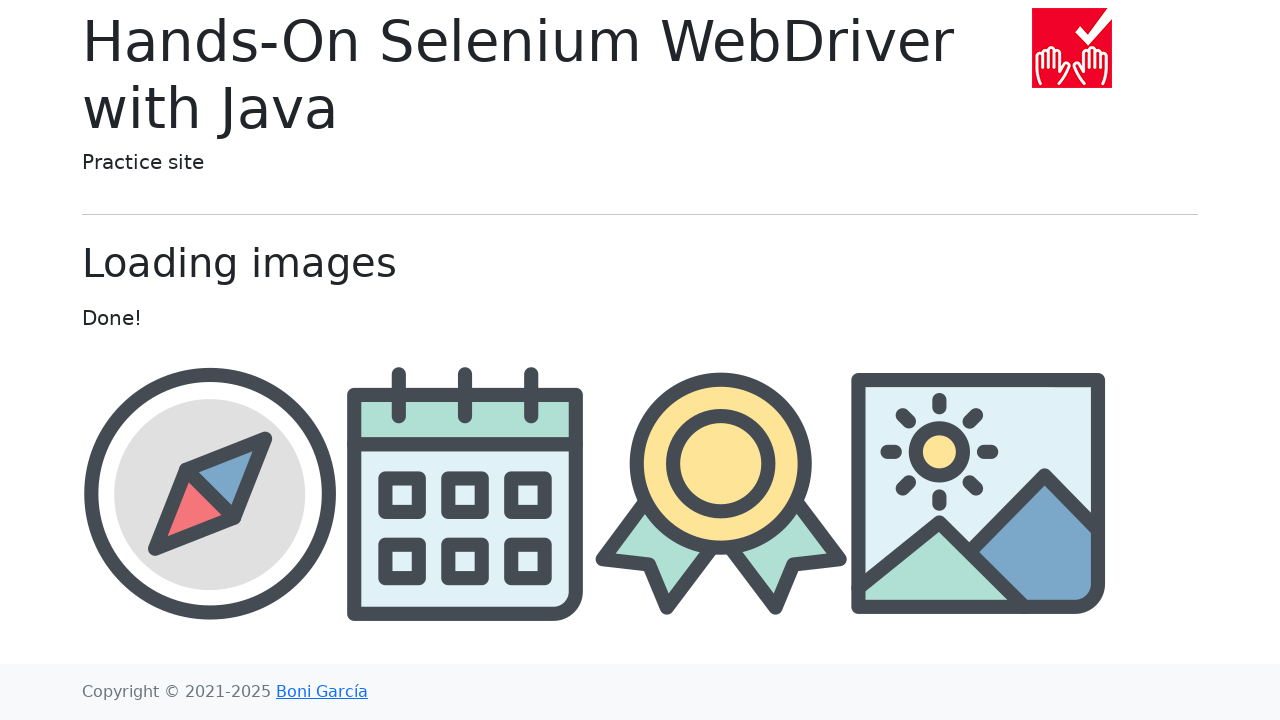

Retrieved src attribute from award image
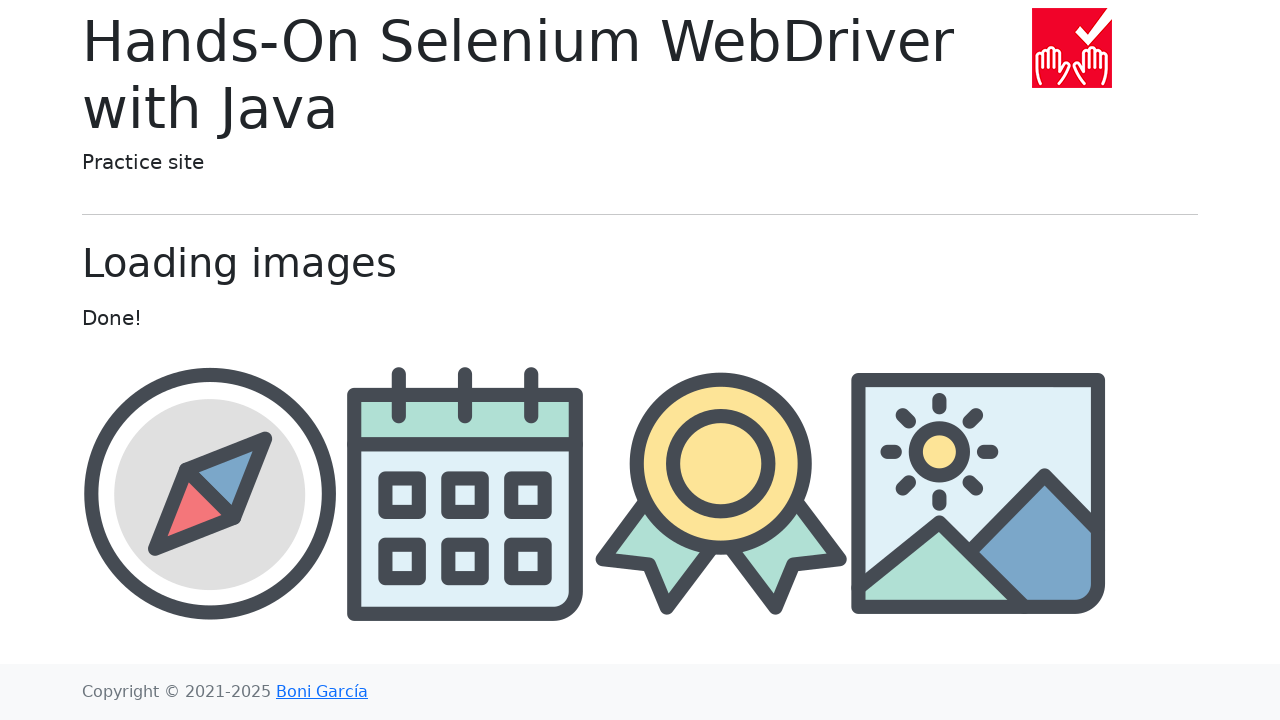

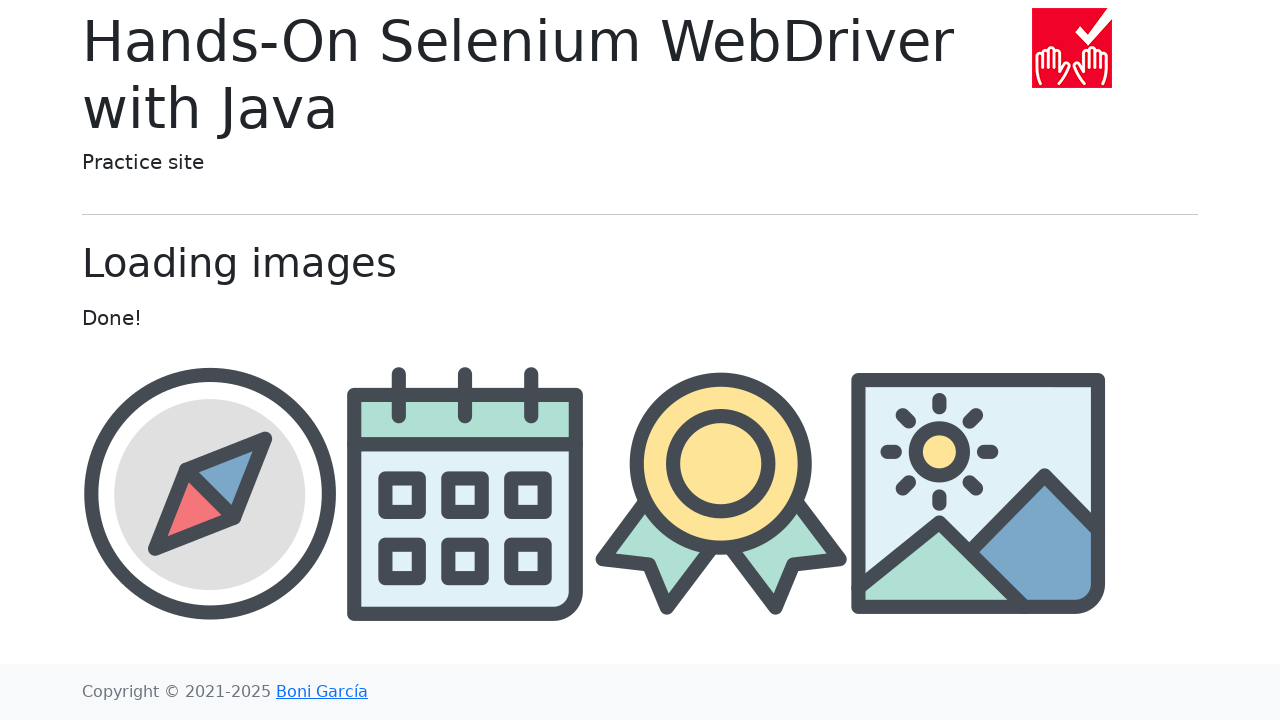